Tests clicking a button with a dynamic ID on the UI Testing Playground, demonstrating handling of elements with changing identifiers

Starting URL: http://uitestingplayground.com/dynamicid

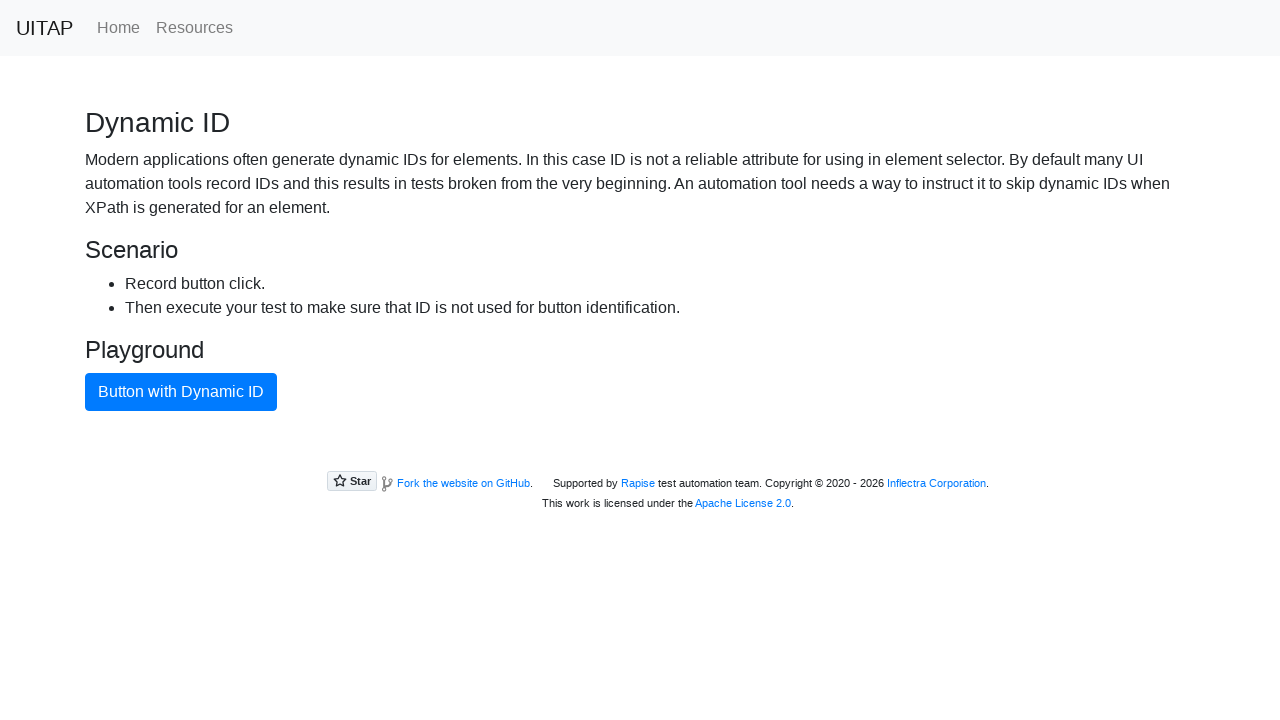

Clicked the primary button with dynamic ID on UI Testing Playground at (181, 392) on button.btn-primary
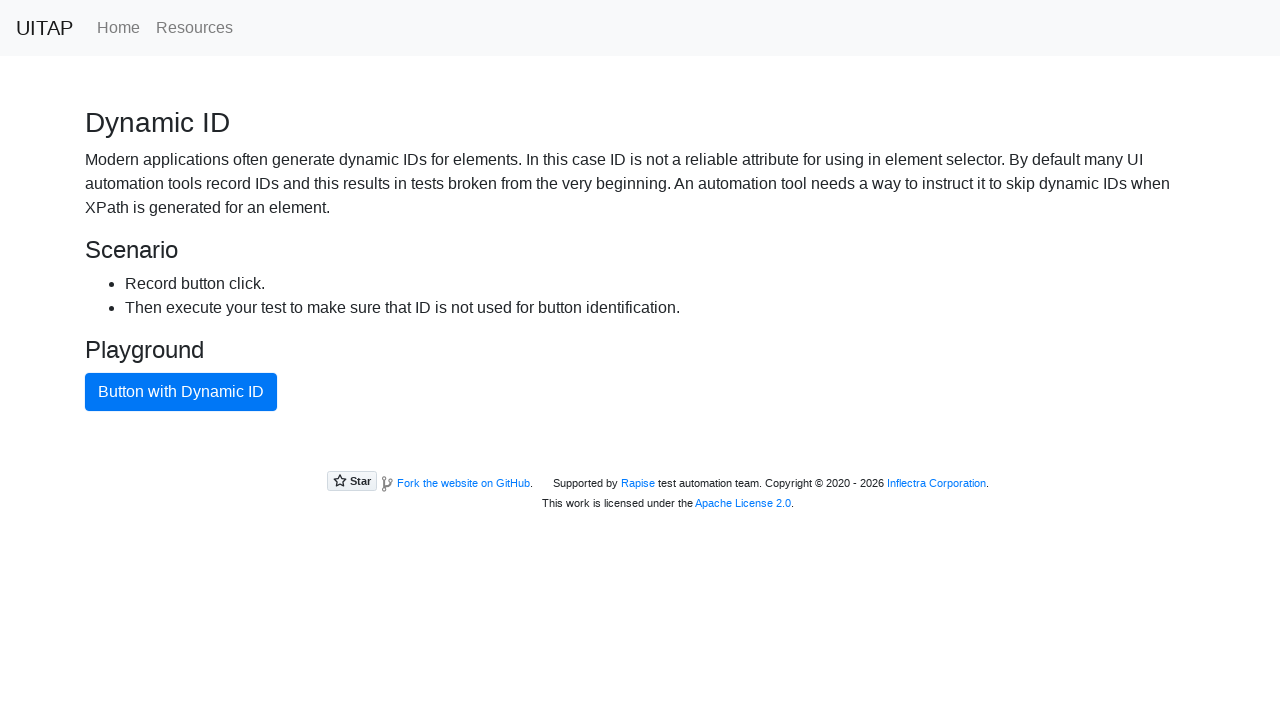

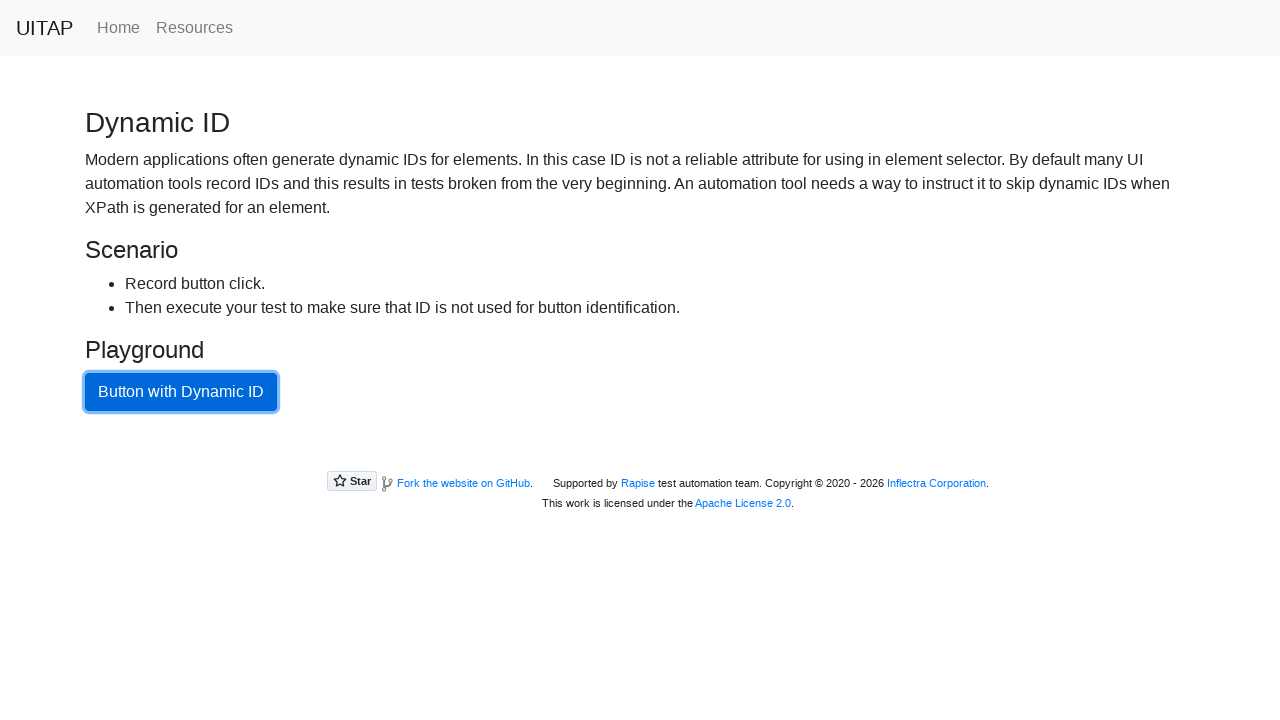